Tests window handling functionality by opening new windows/tabs, counting them, and closing specific windows

Starting URL: https://leafground.com/window.xhtml

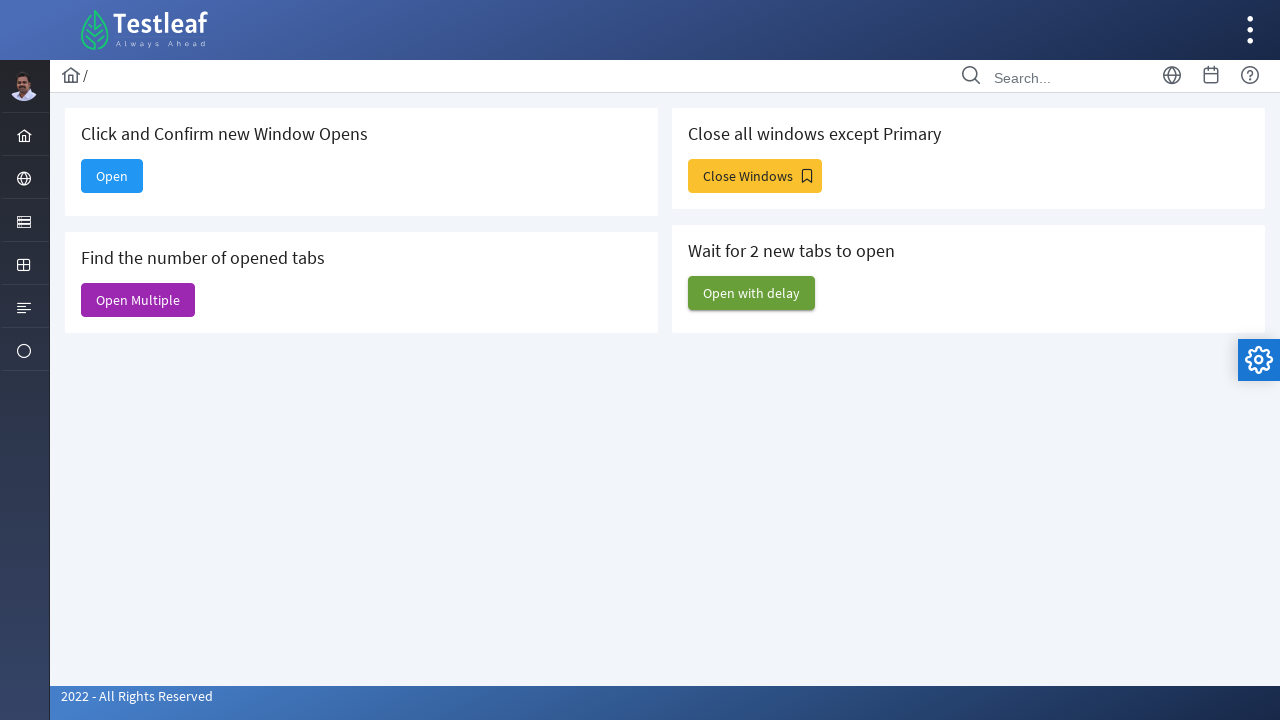

Clicked 'Open' button to open new window at (112, 176) on xpath=//span[text()='Open']/parent::button
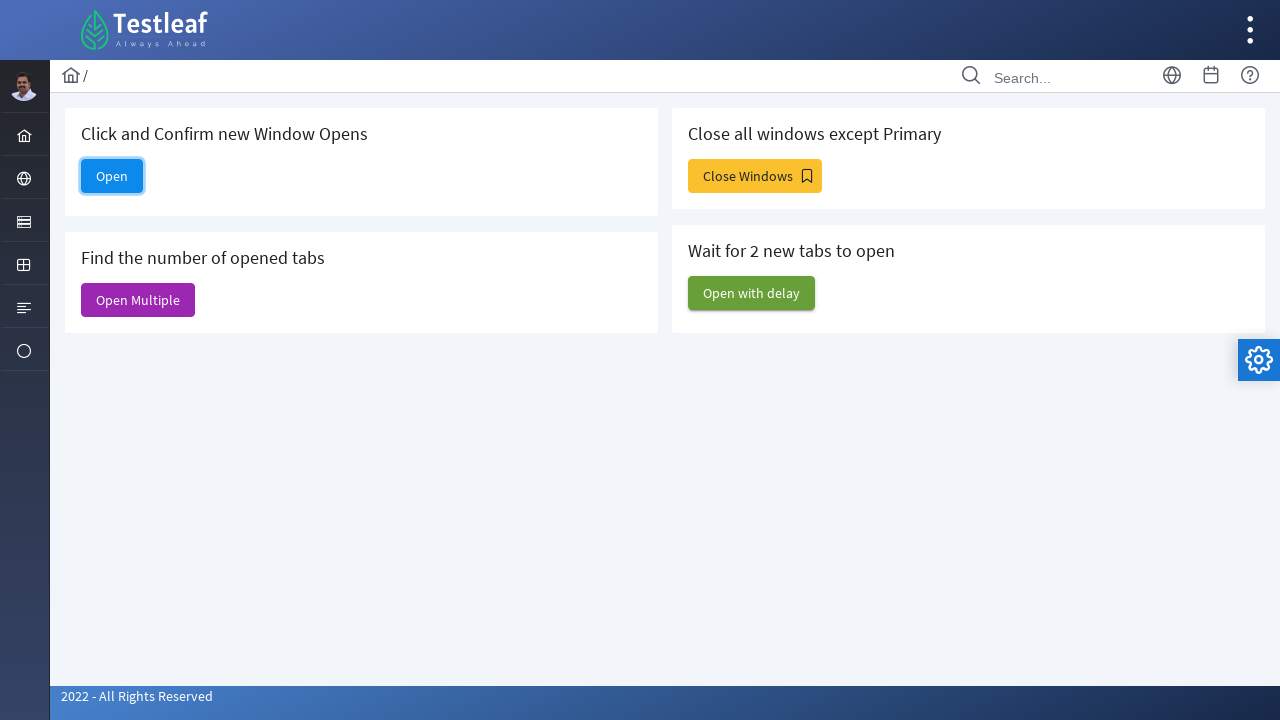

Clicked 'Open' button and waited for new window to open at (112, 176) on xpath=//span[text()='Open']/parent::button
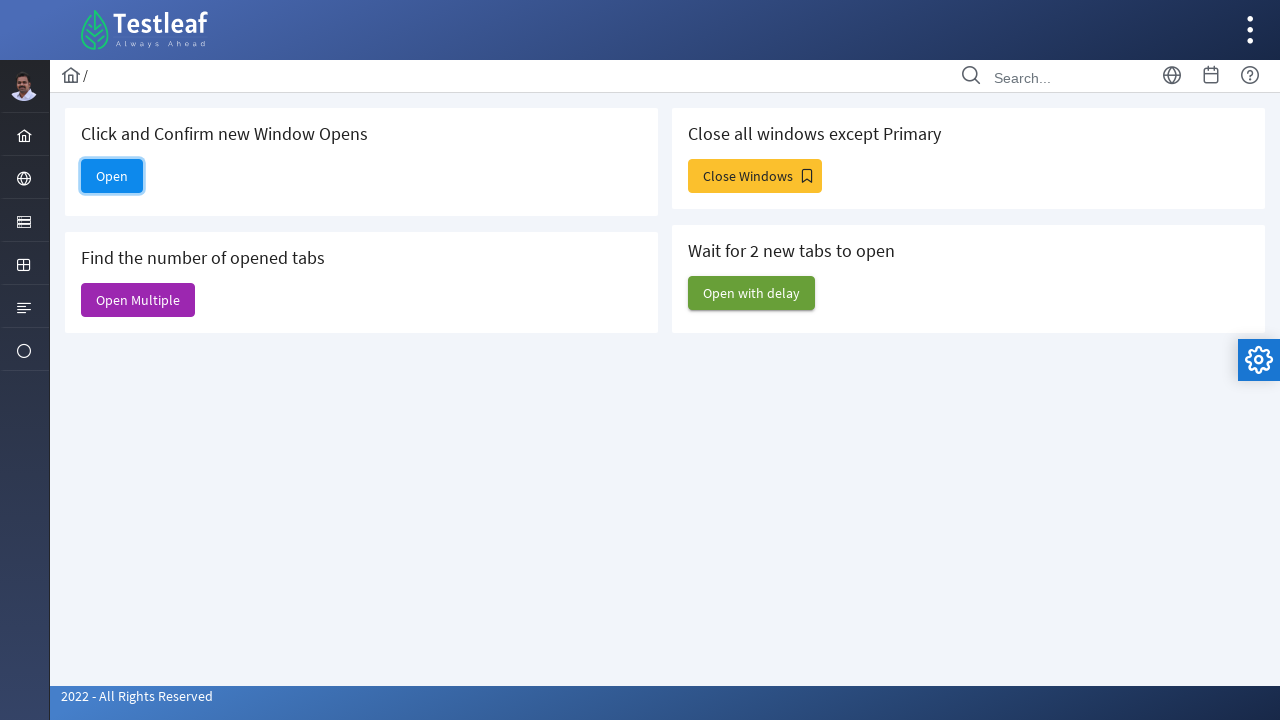

Closed the newly opened window
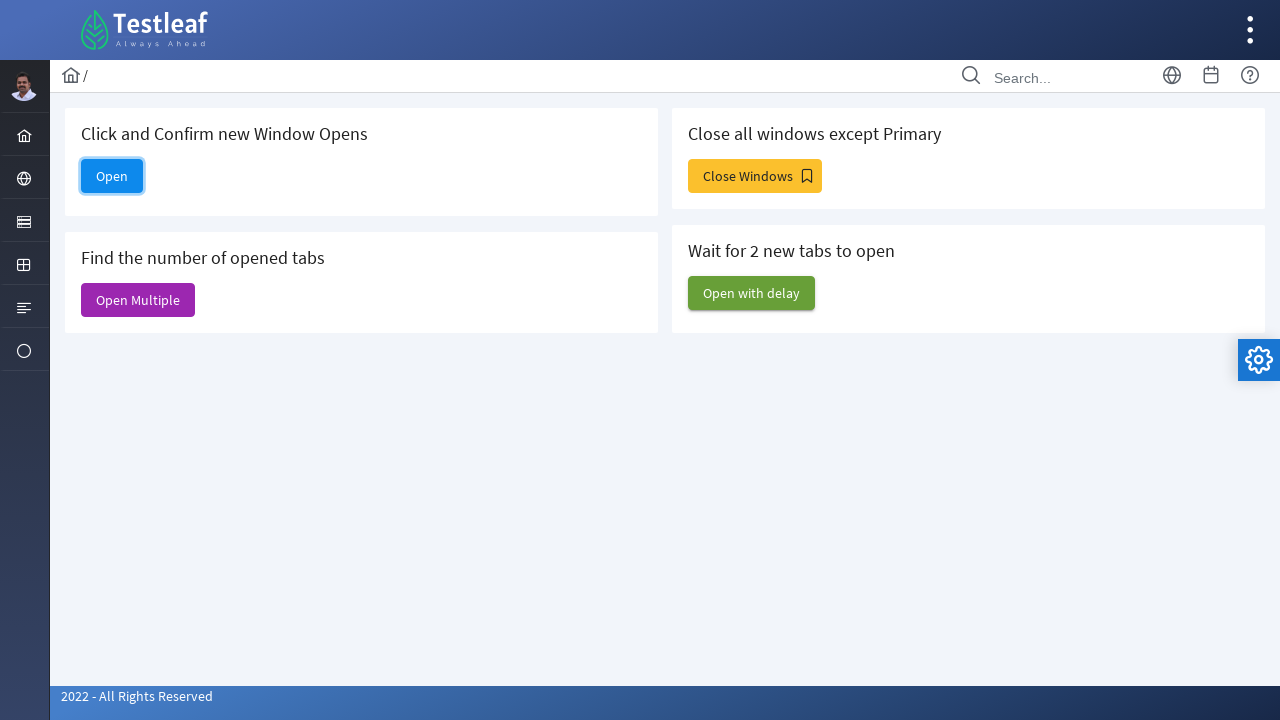

Clicked 'Open Multiple' button to open multiple windows at (138, 300) on xpath=//span[text() = 'Open Multiple']/parent::button
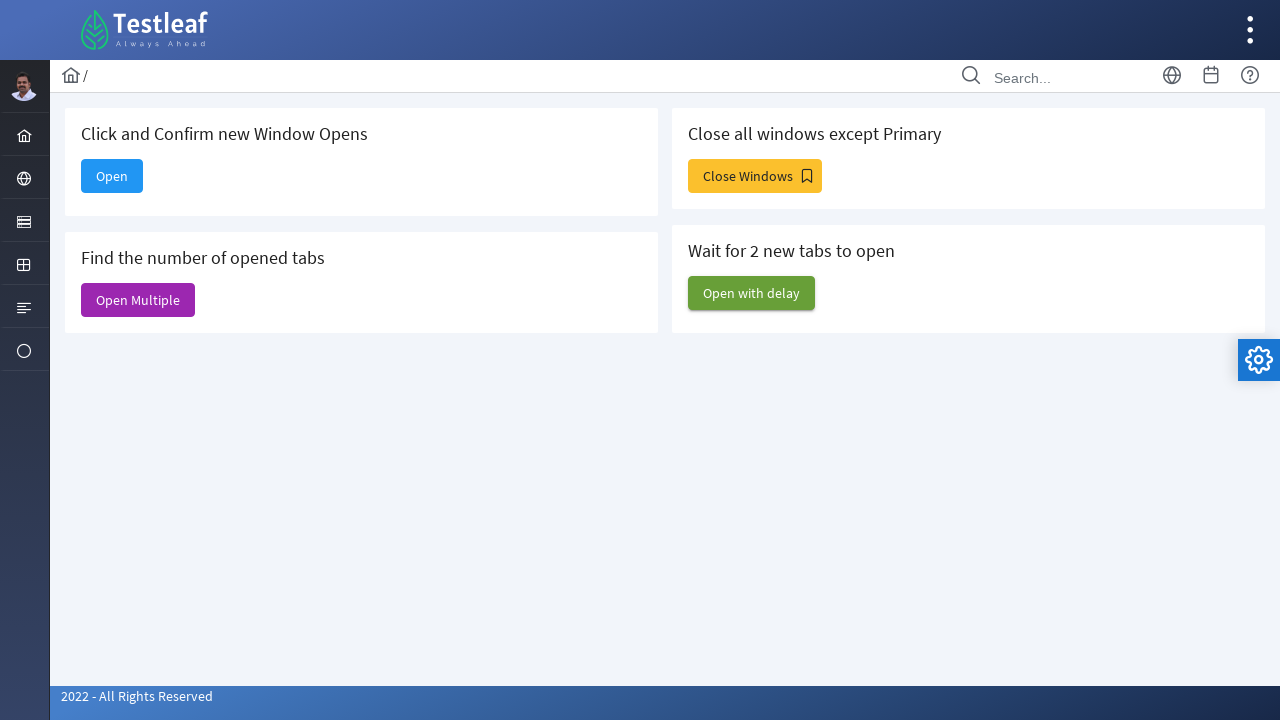

Closed 6 newly opened windows, keeping main window
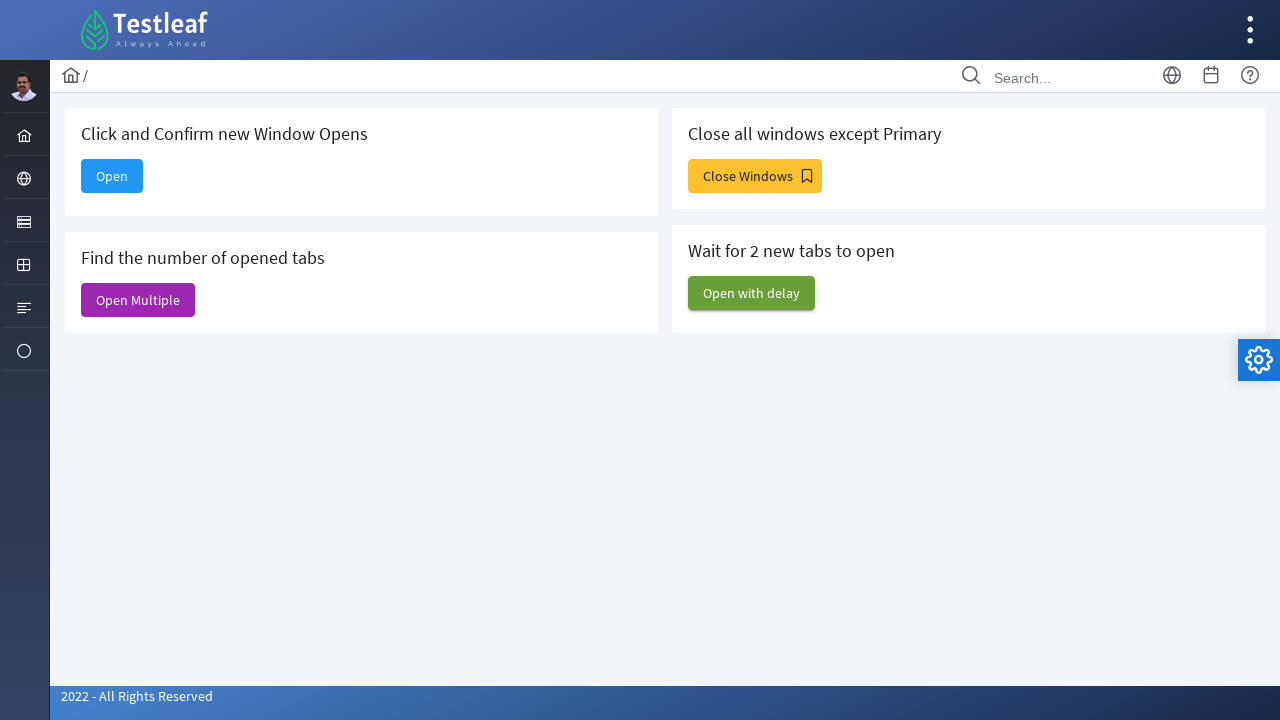

Clicked 'Close Windows' button to close windows except primary at (755, 176) on xpath=//span[text() = 'Close Windows']/parent::button
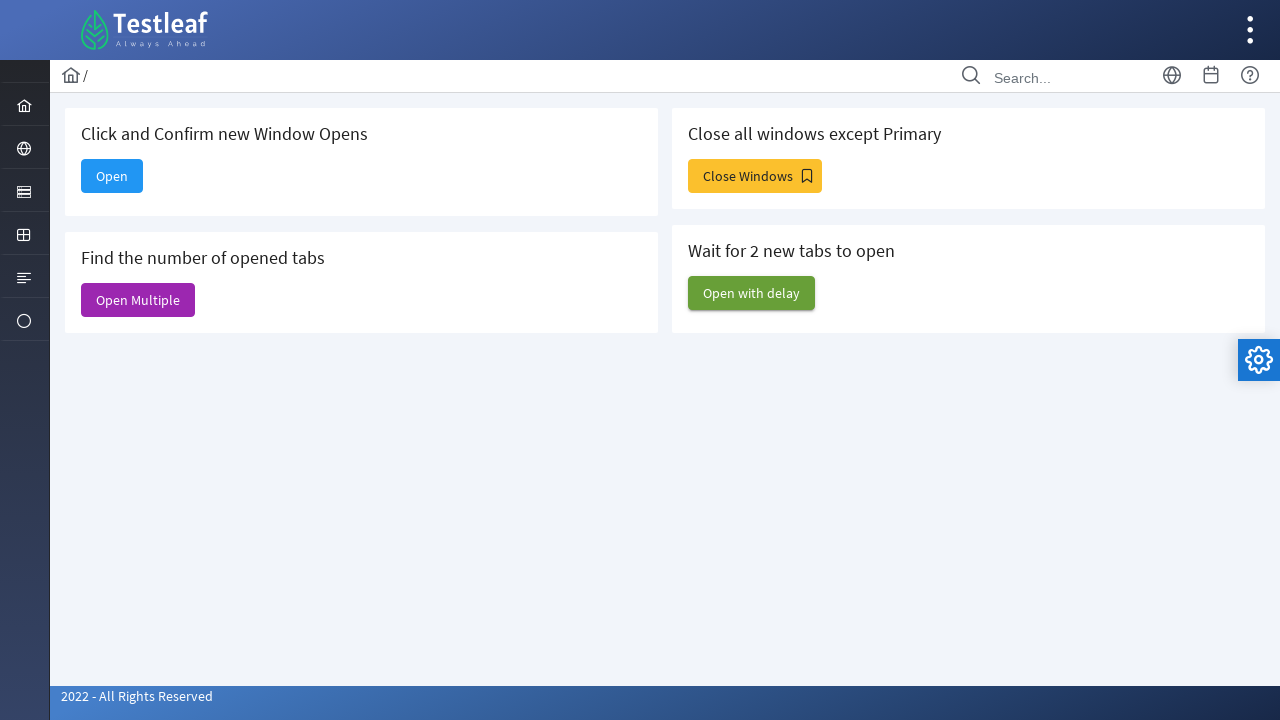

Closed 3 remaining newly opened windows
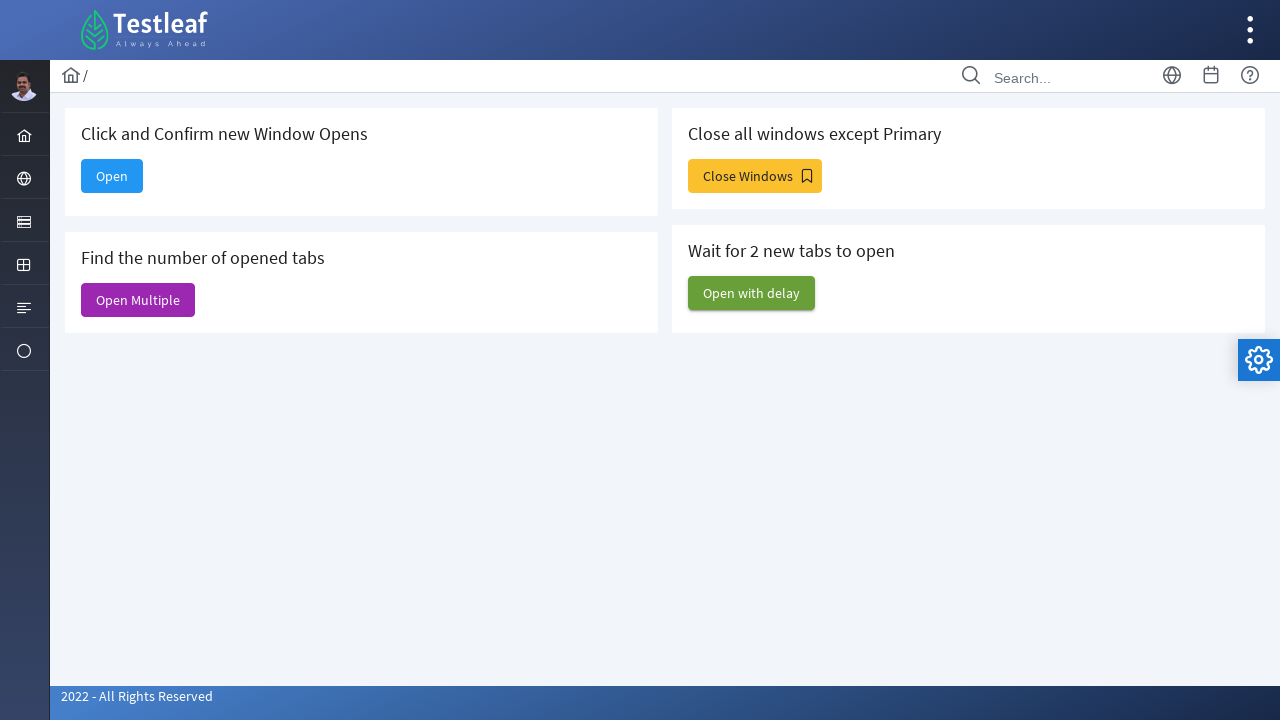

Clicked 'Open with delay' button to open windows with delay at (752, 293) on xpath=//span[text() = 'Open with delay']/parent::button
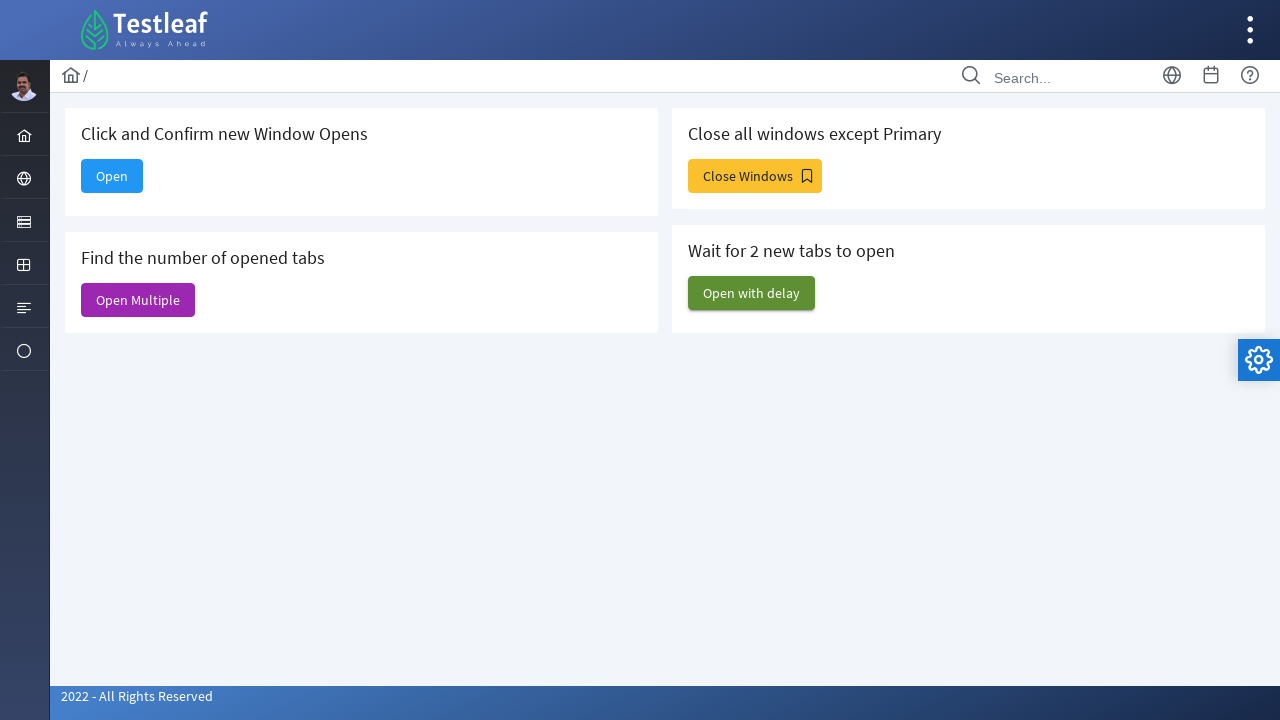

Waited 3 seconds for delayed windows to open
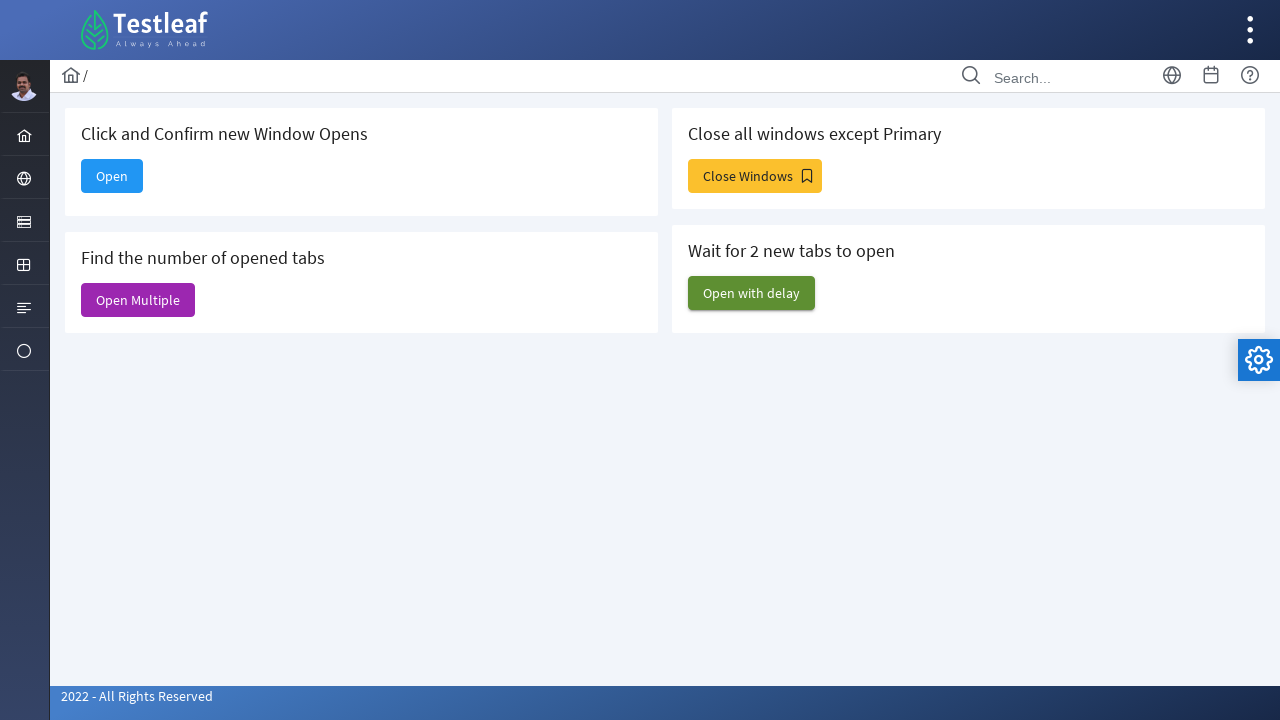

Closed 2 delayed windows
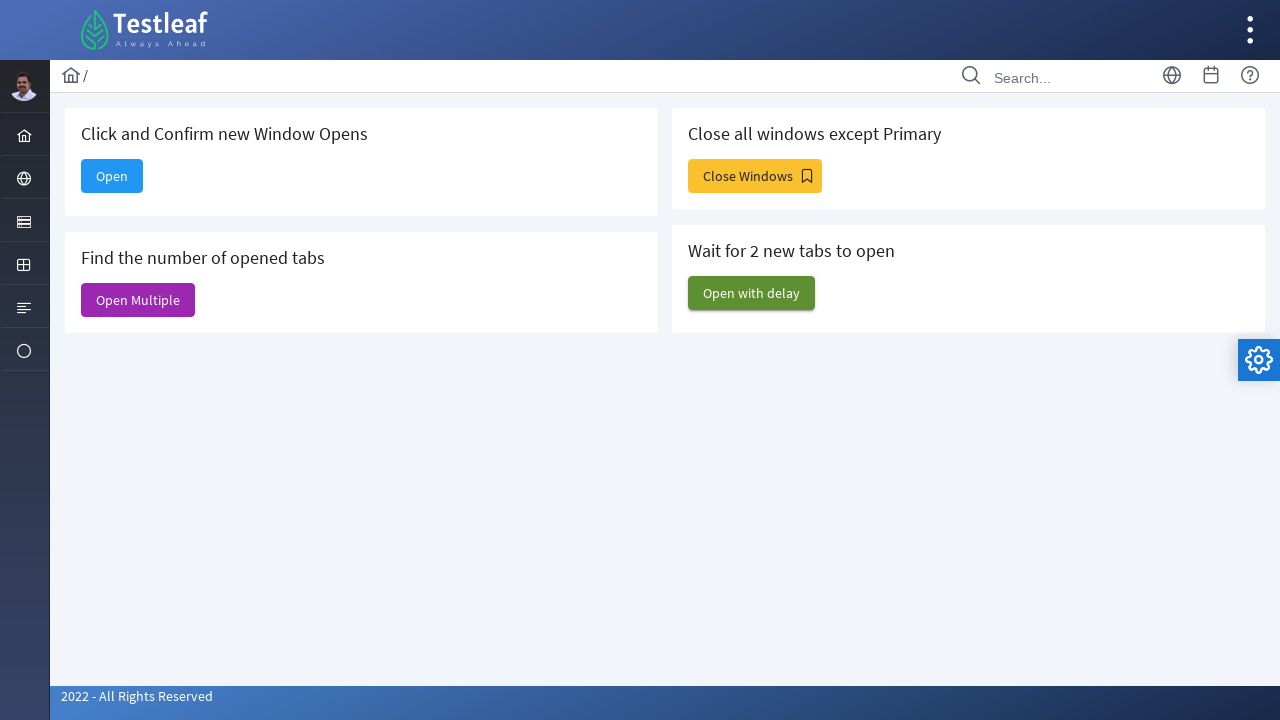

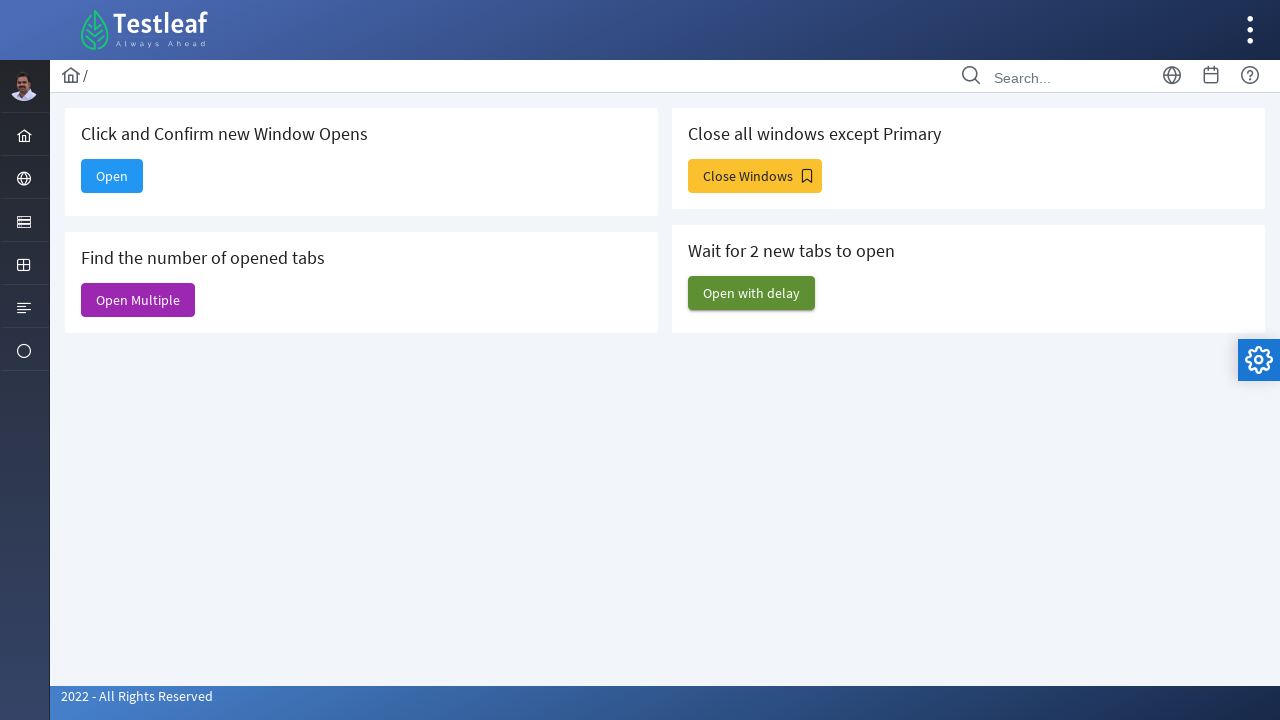